Tests dynamic form controls by clicking the Dynamic Controls link, enabling a text field, entering text, and then disabling it again while verifying the status messages

Starting URL: https://the-internet.herokuapp.com/

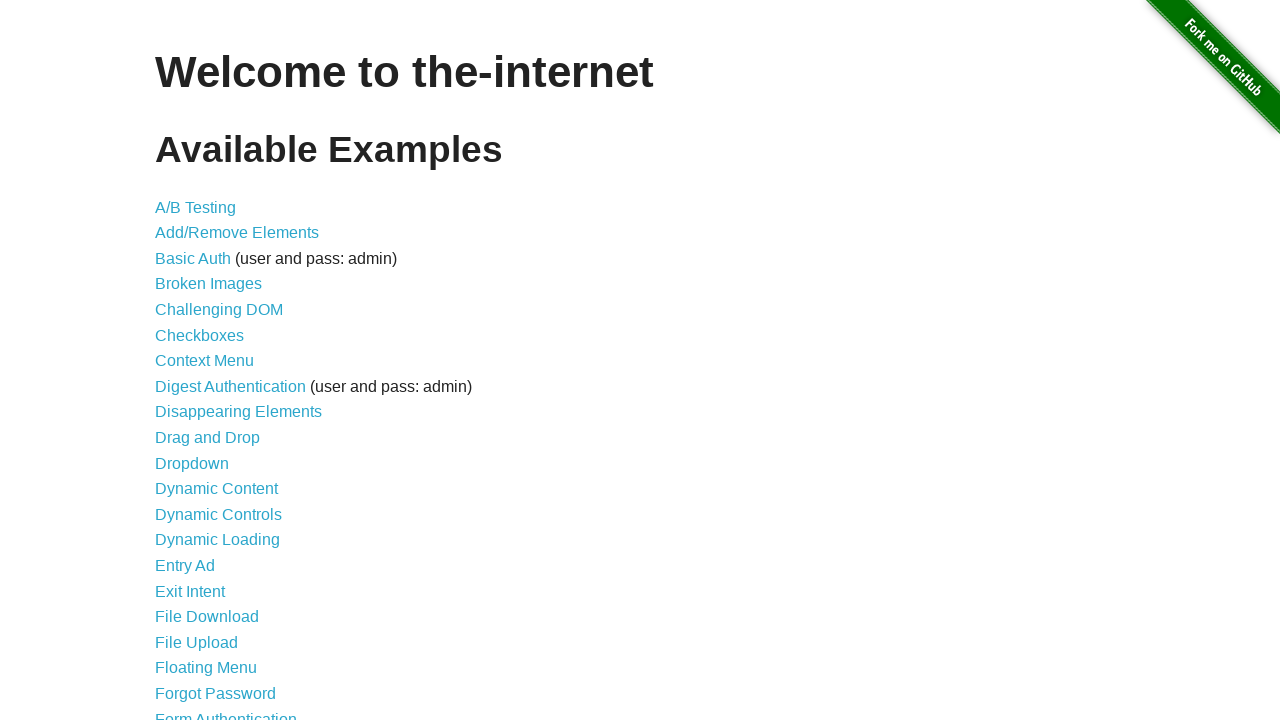

Clicked on Dynamic Controls link at (218, 514) on text='Dynamic Controls'
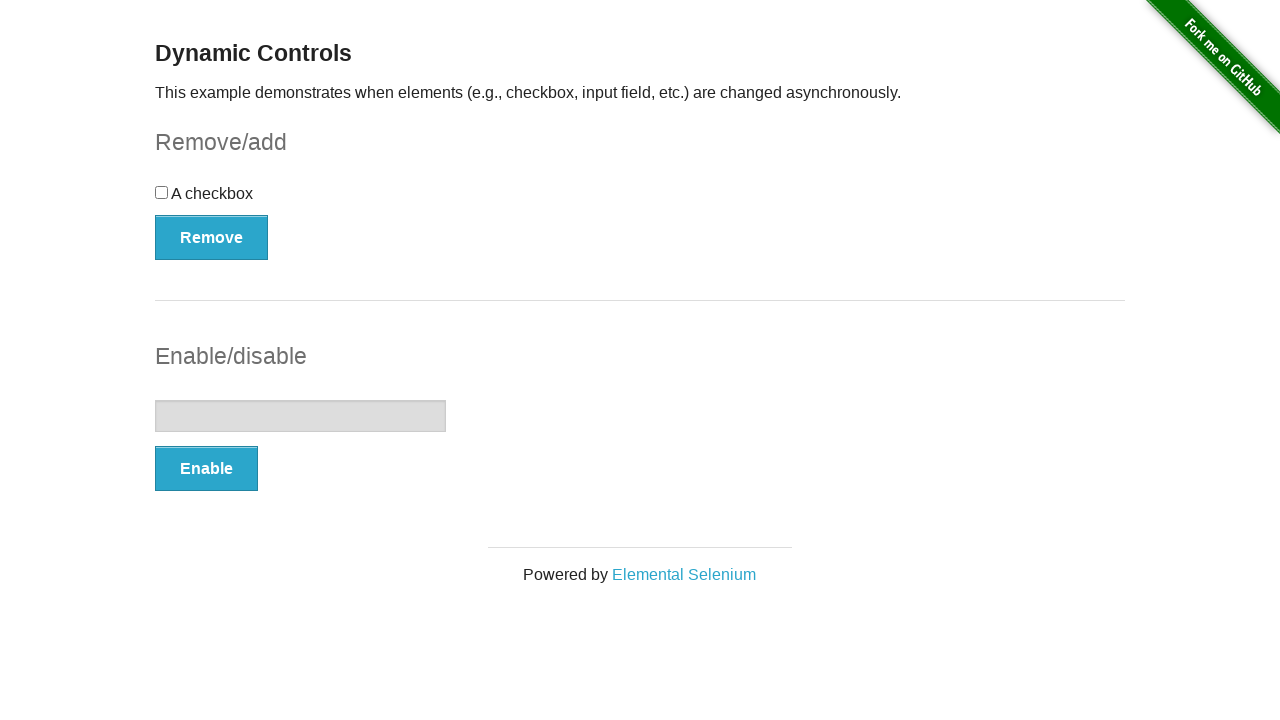

Clicked Enable button to enable text field at (206, 469) on button:has-text('Enable')
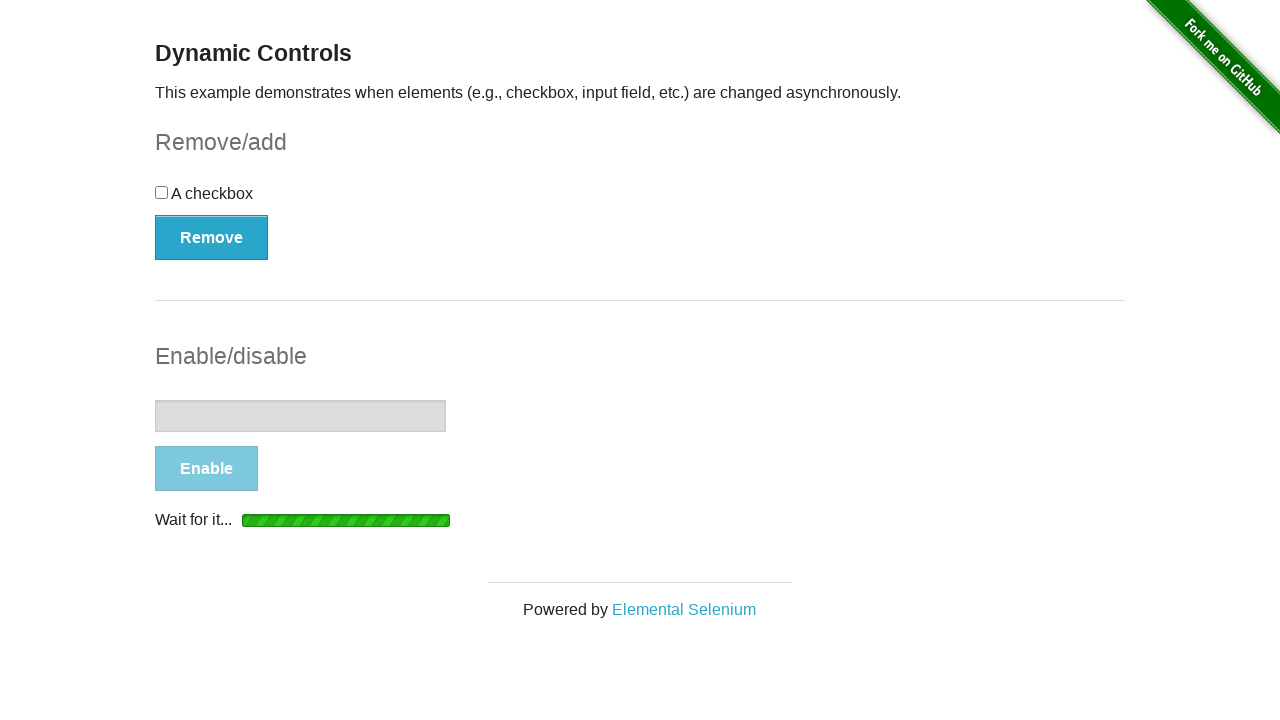

Success message appeared after enabling text field
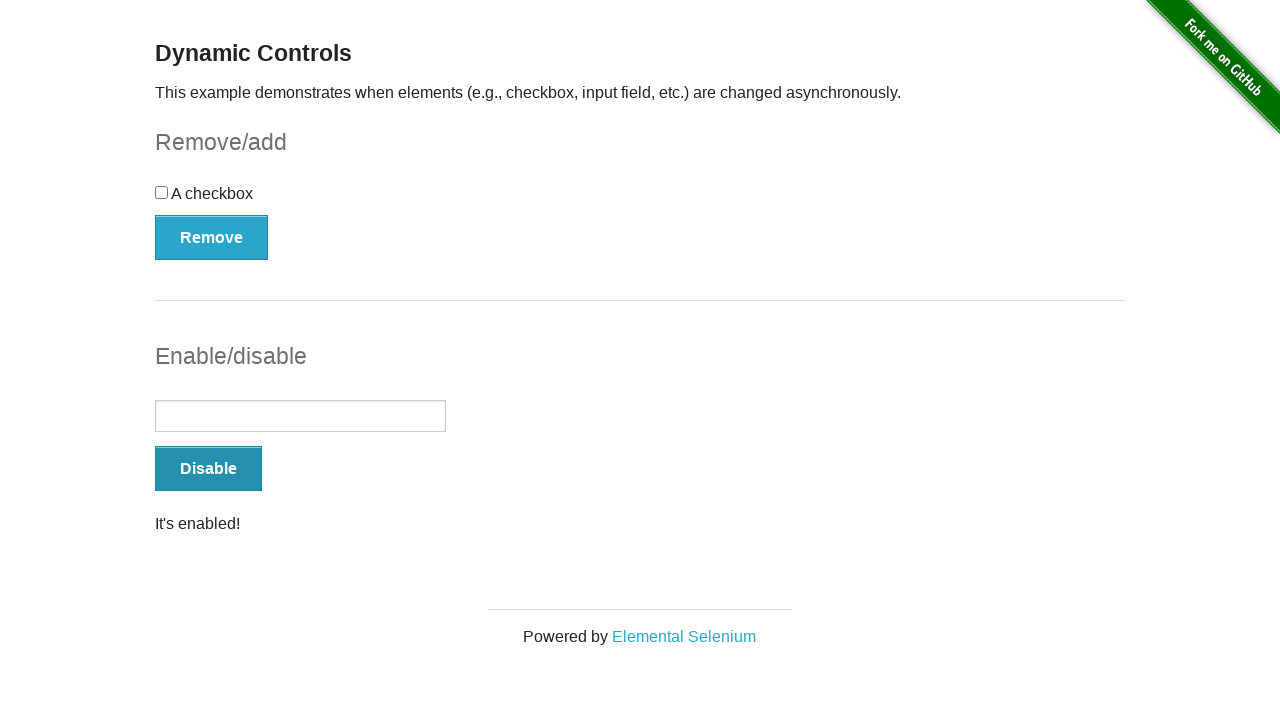

Entered 'Hello' in the enabled text field on input[type='text']
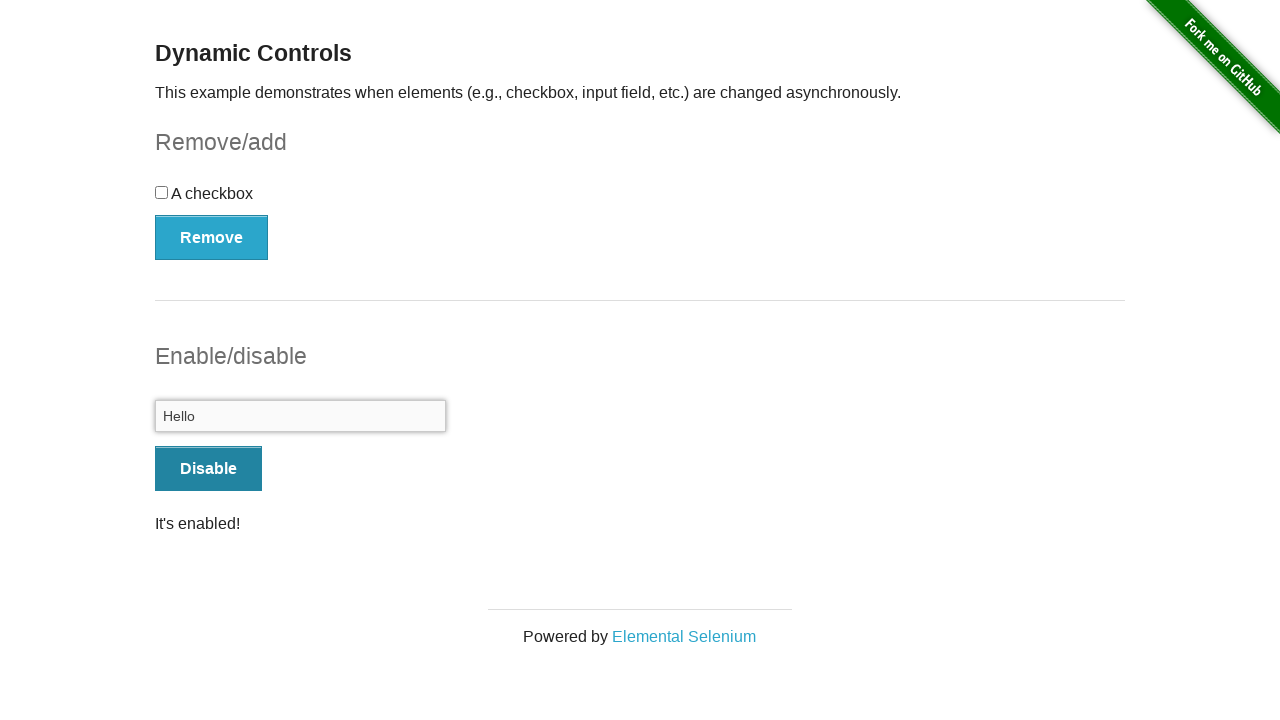

Clicked Disable button to disable text field at (208, 469) on button:has-text('Disable')
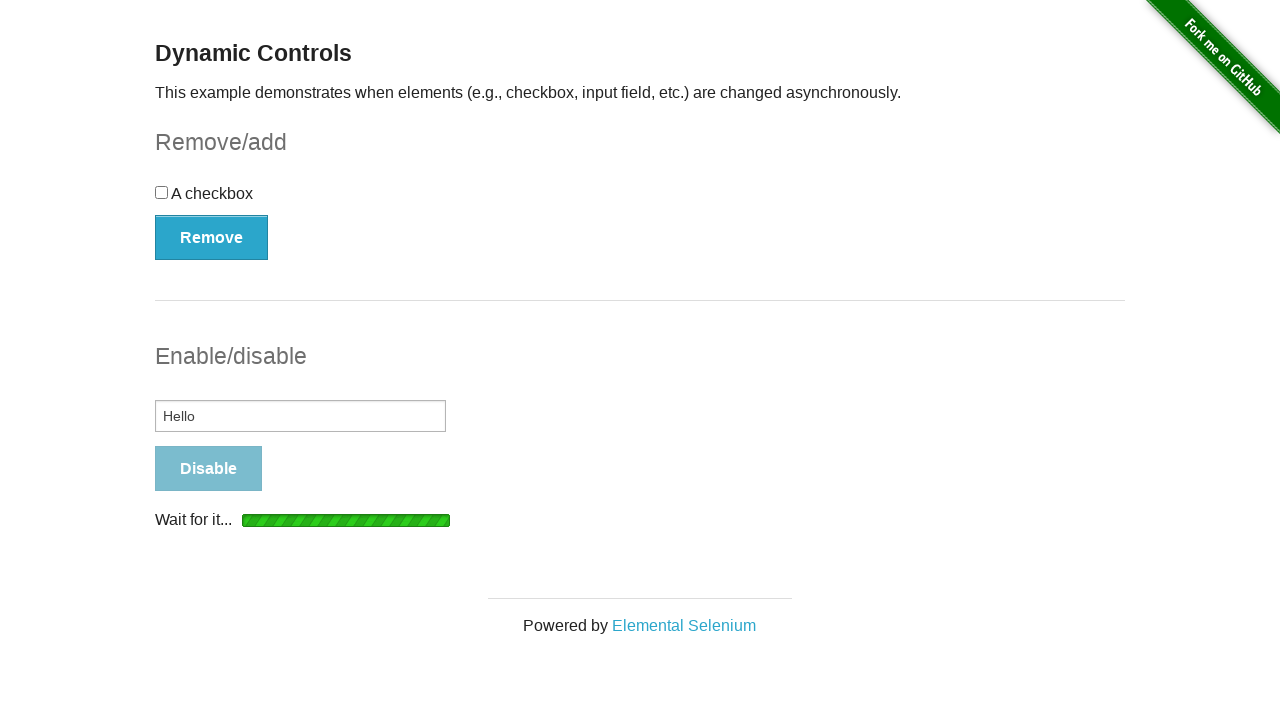

Text field is now visible and disabled
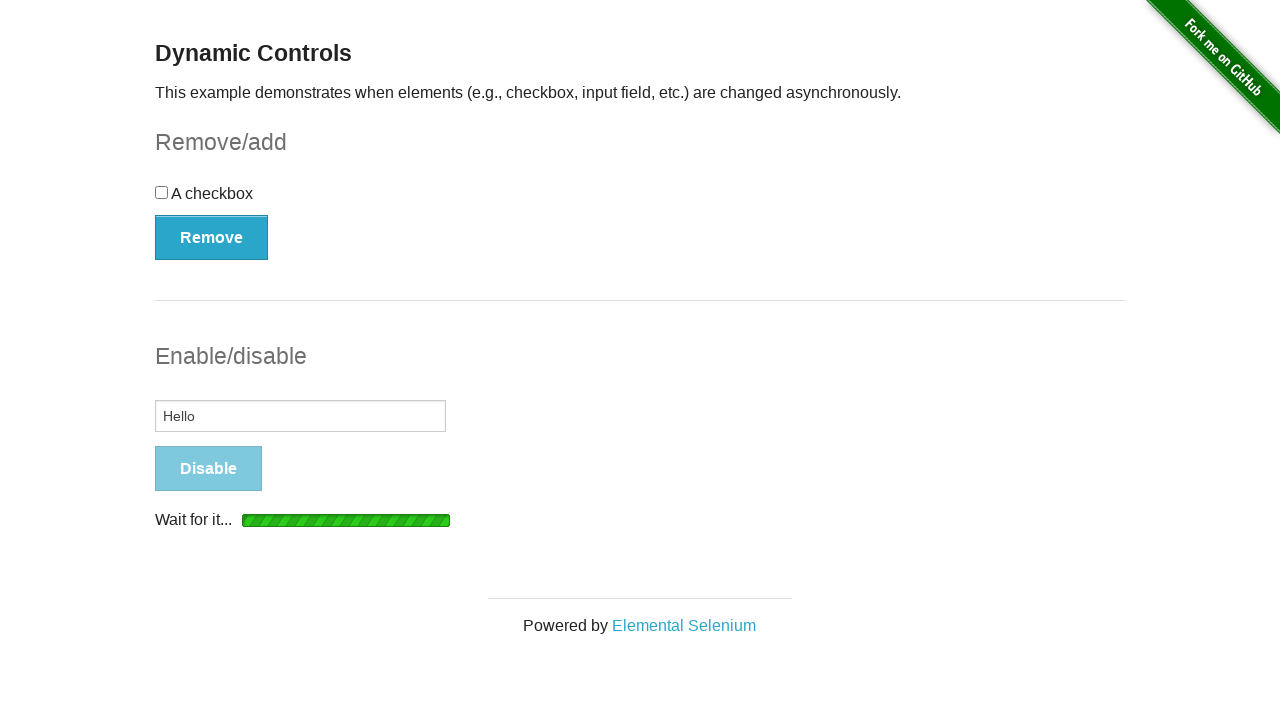

Message element is not visible - test failed
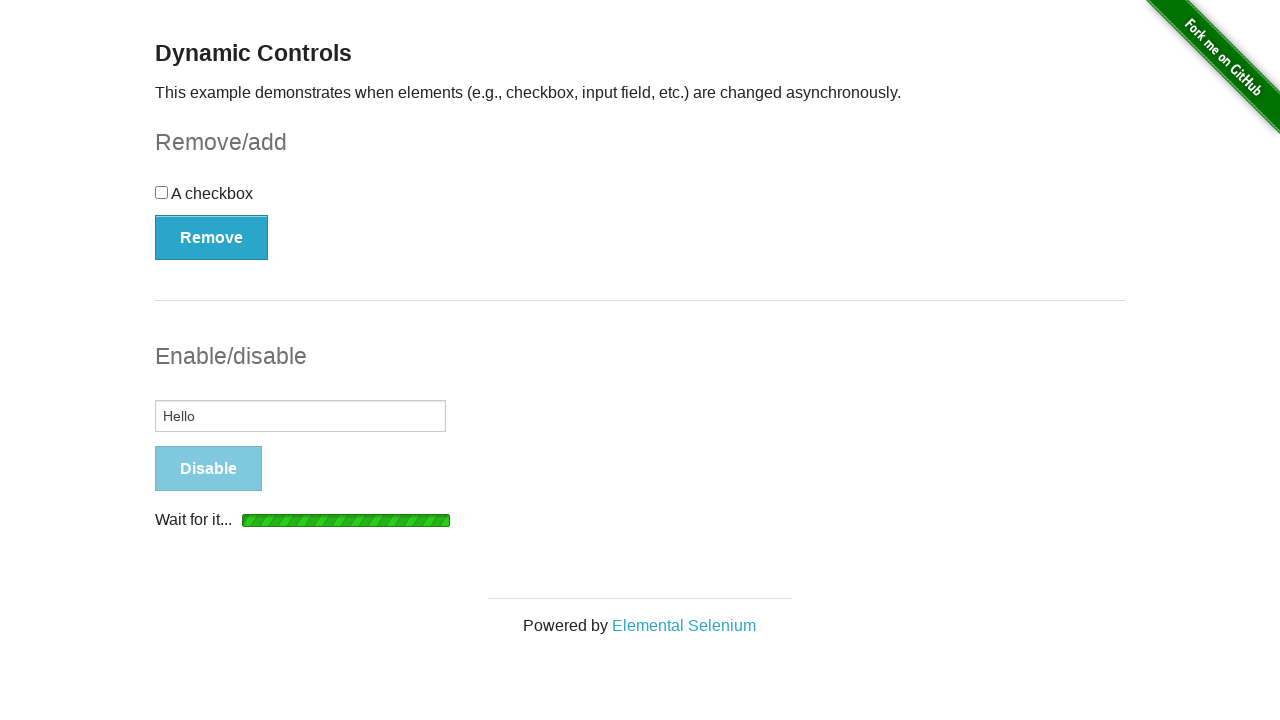

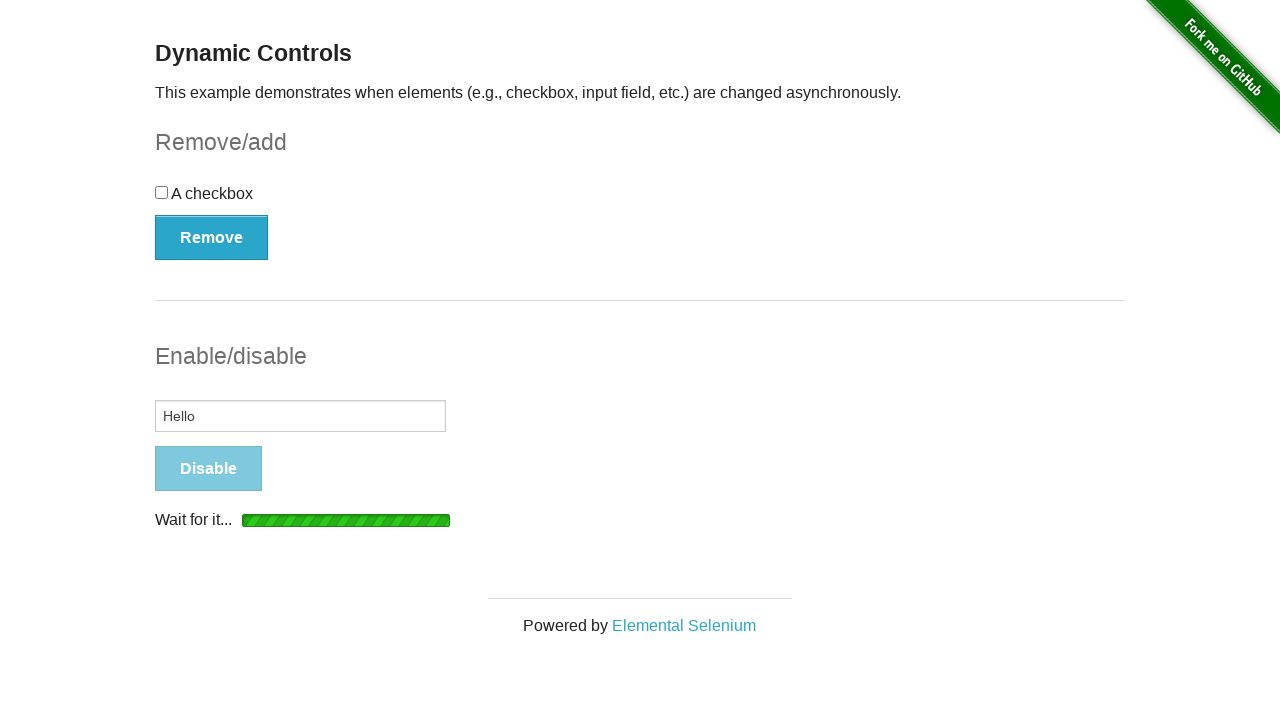